Tests a registration form by filling all required input fields with random text data, submitting the form, and verifying that a success message is displayed.

Starting URL: http://suninjuly.github.io/registration2.html

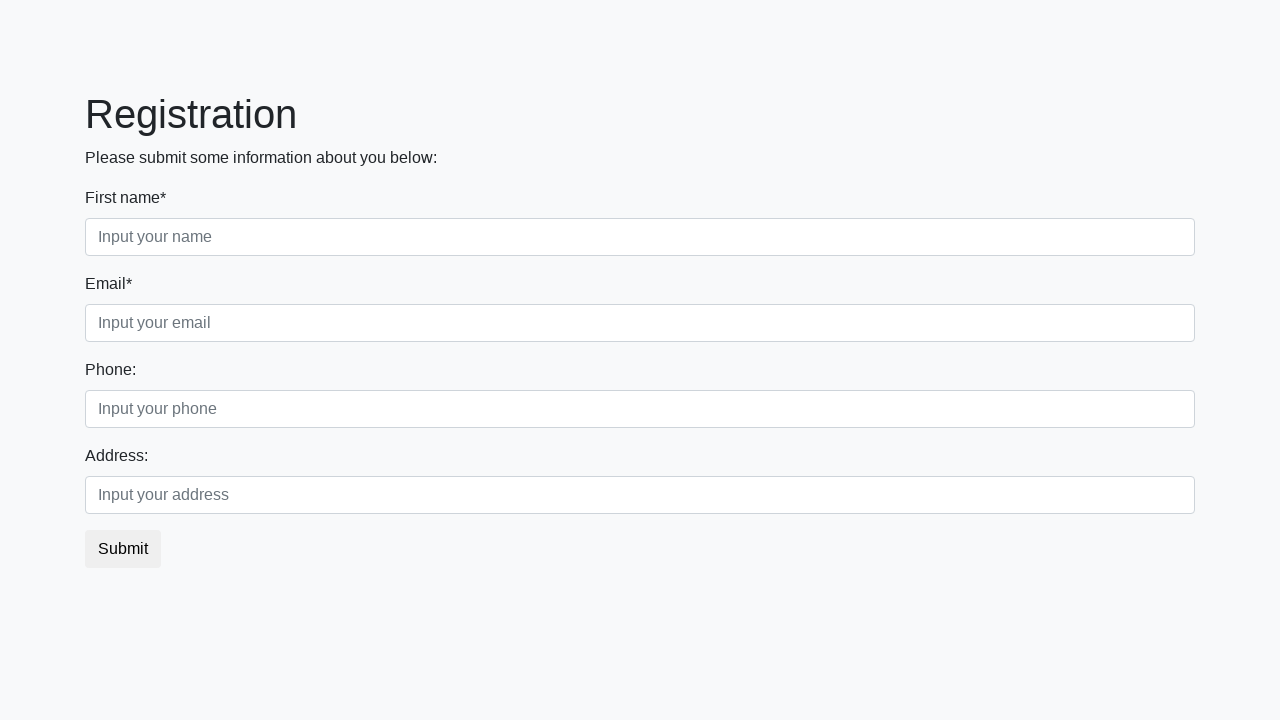

Located all required input fields on registration form
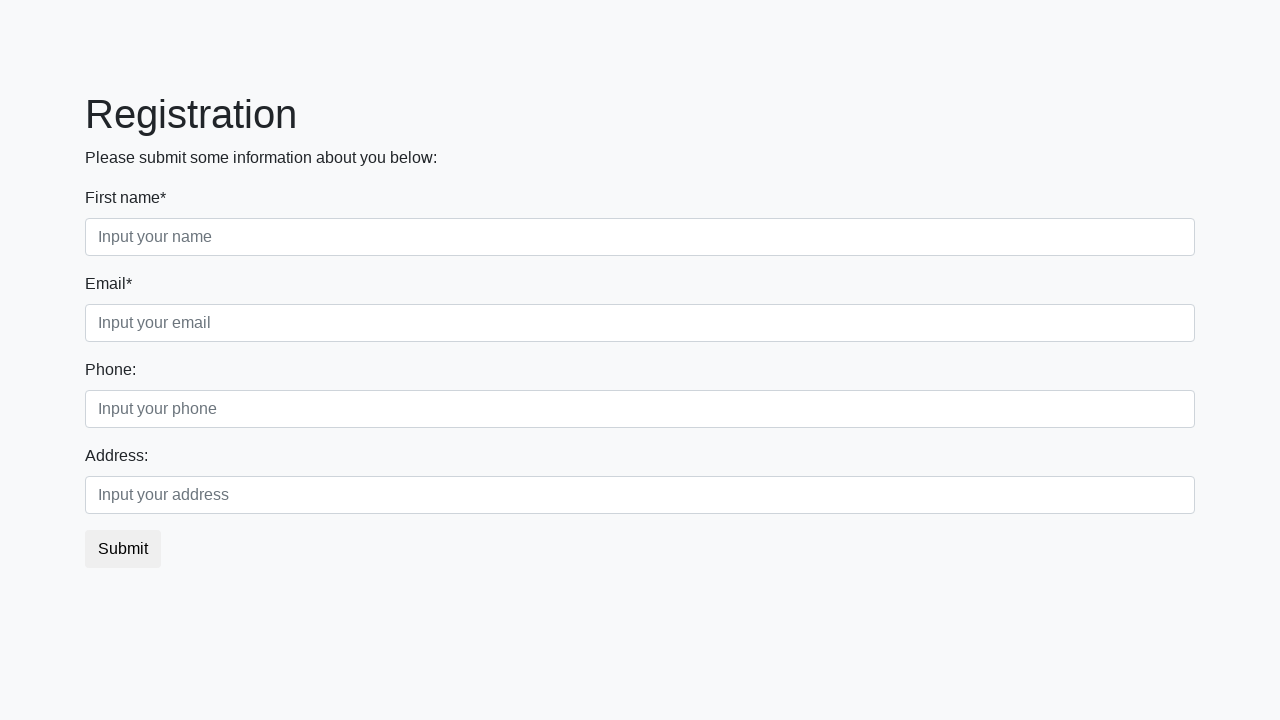

Found 2 required input fields
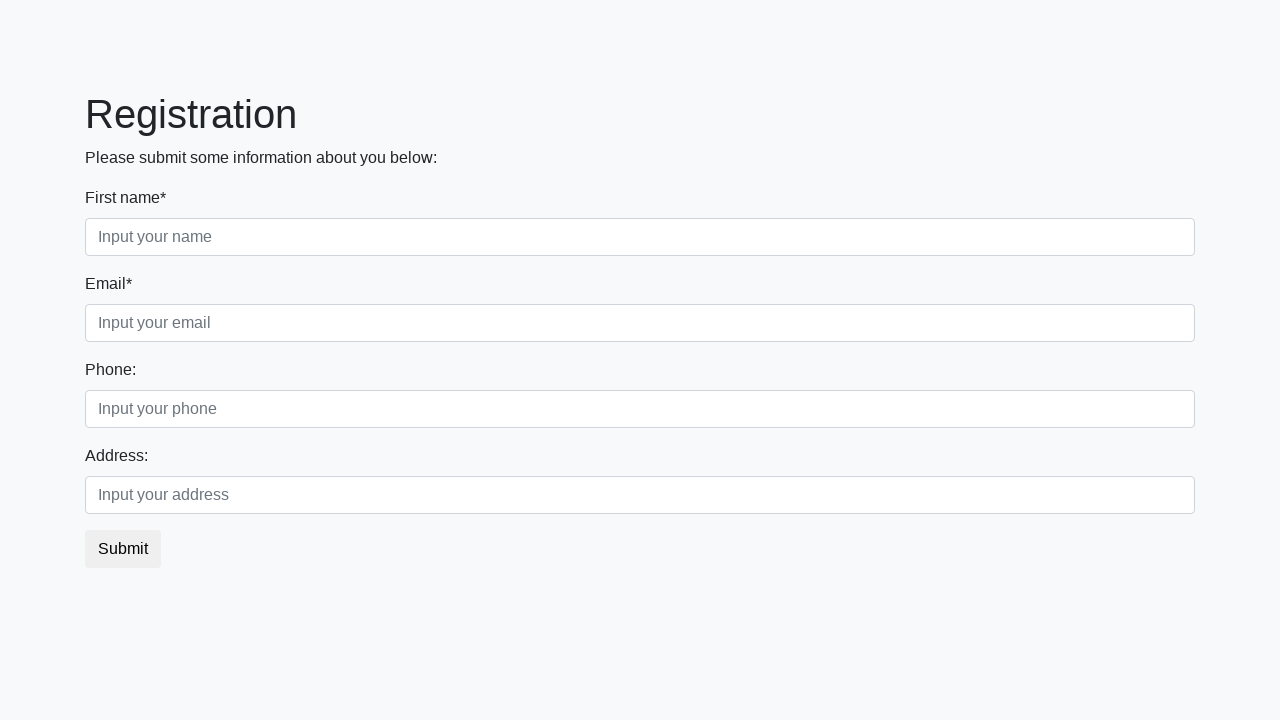

Filled required field 1 with random text 'flioojui' on input[required] >> nth=0
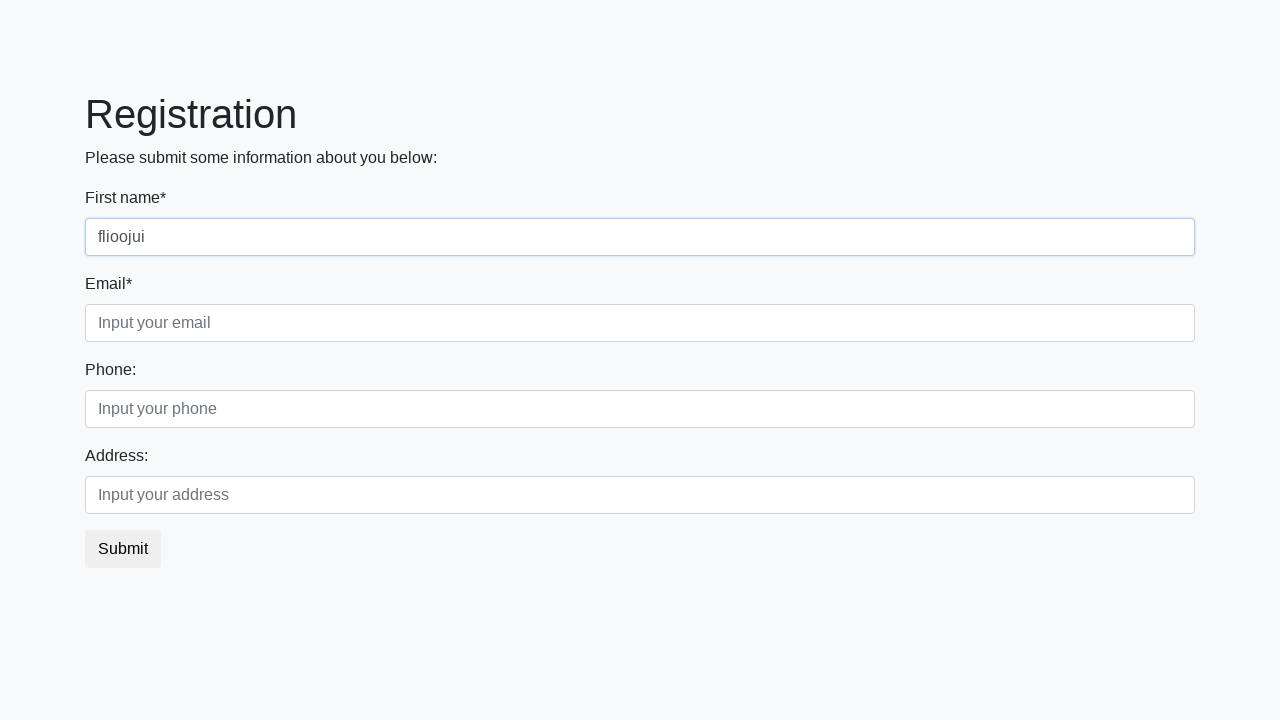

Filled required field 2 with random text 'glnsamdd' on input[required] >> nth=1
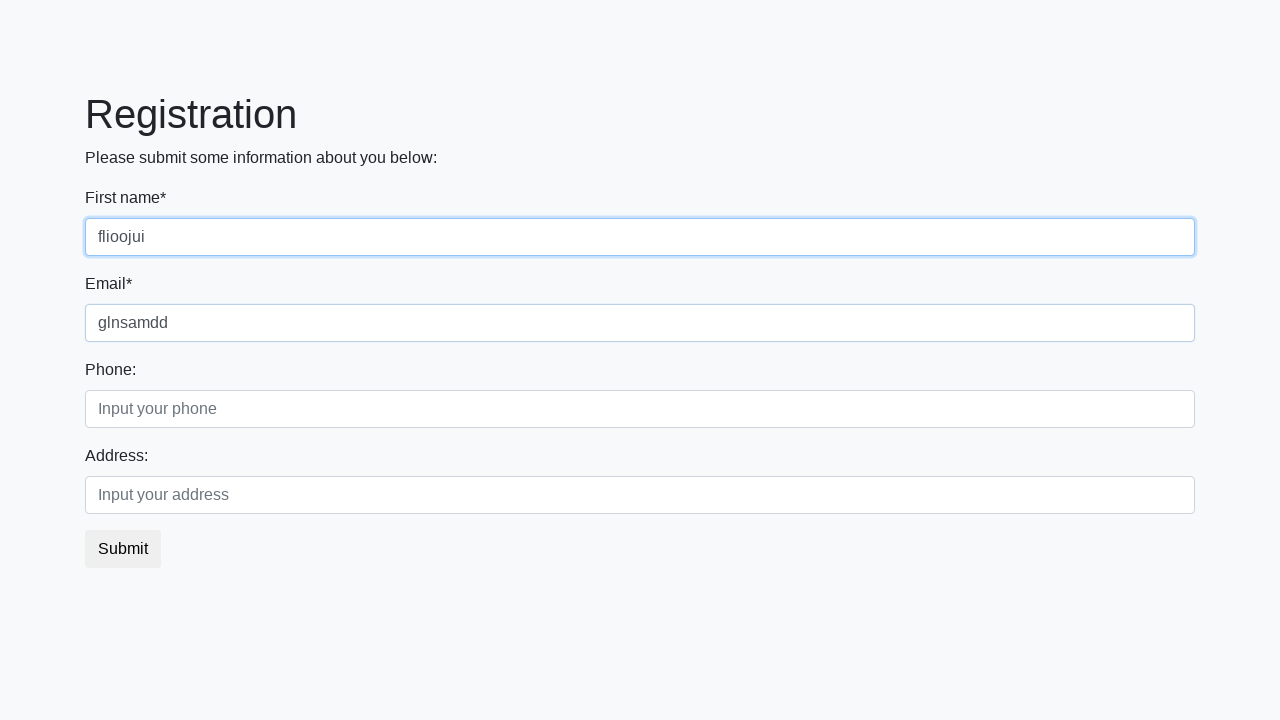

Clicked submit button to register at (123, 549) on button.btn
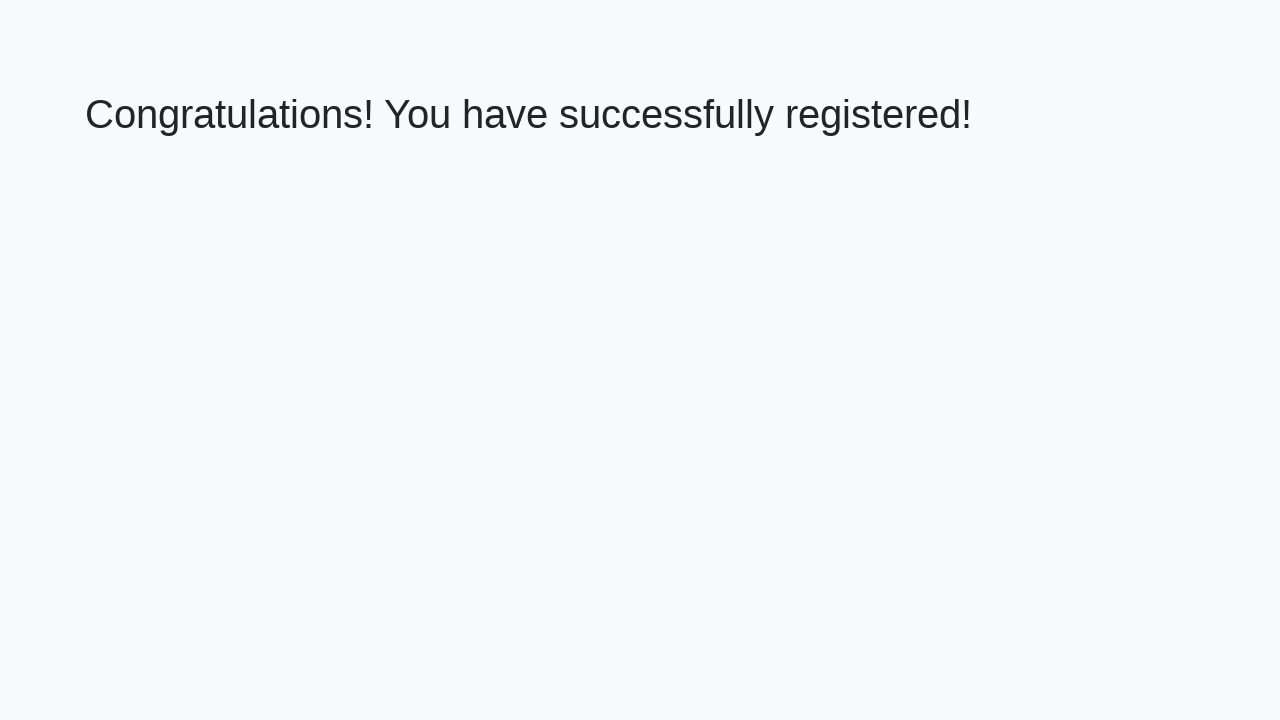

Success message heading loaded after form submission
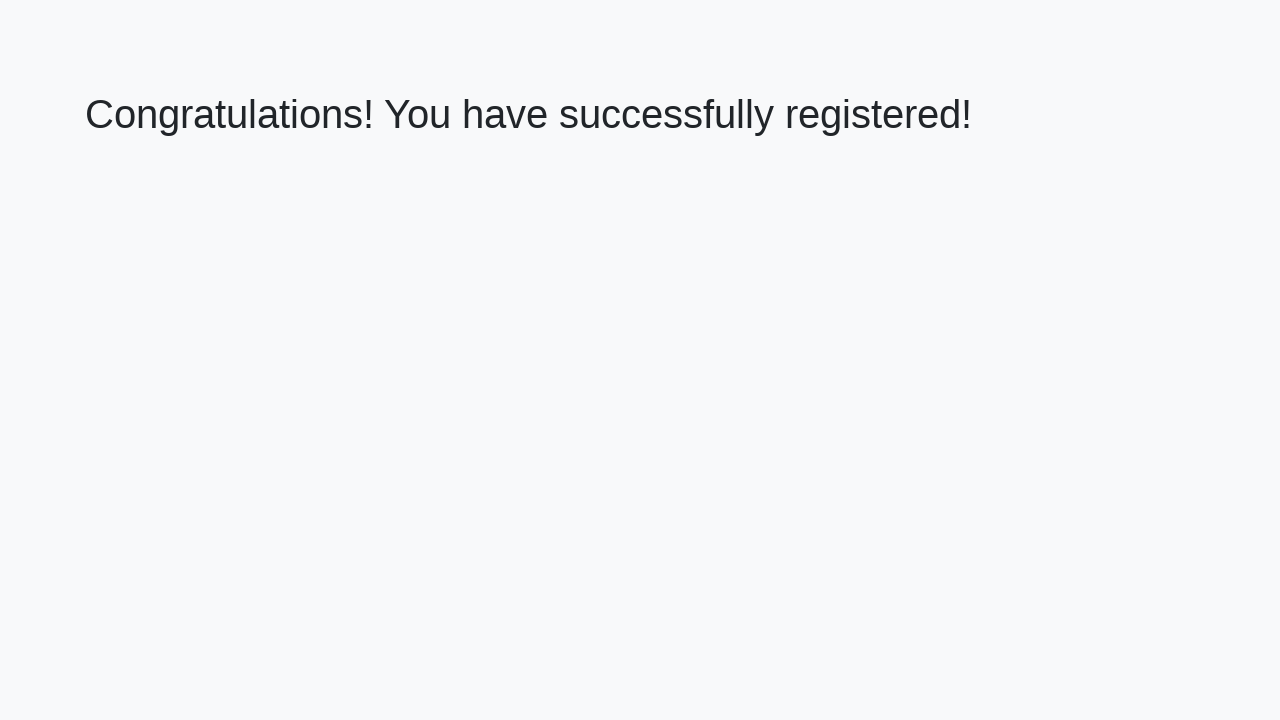

Retrieved success message text: 'Congratulations! You have successfully registered!'
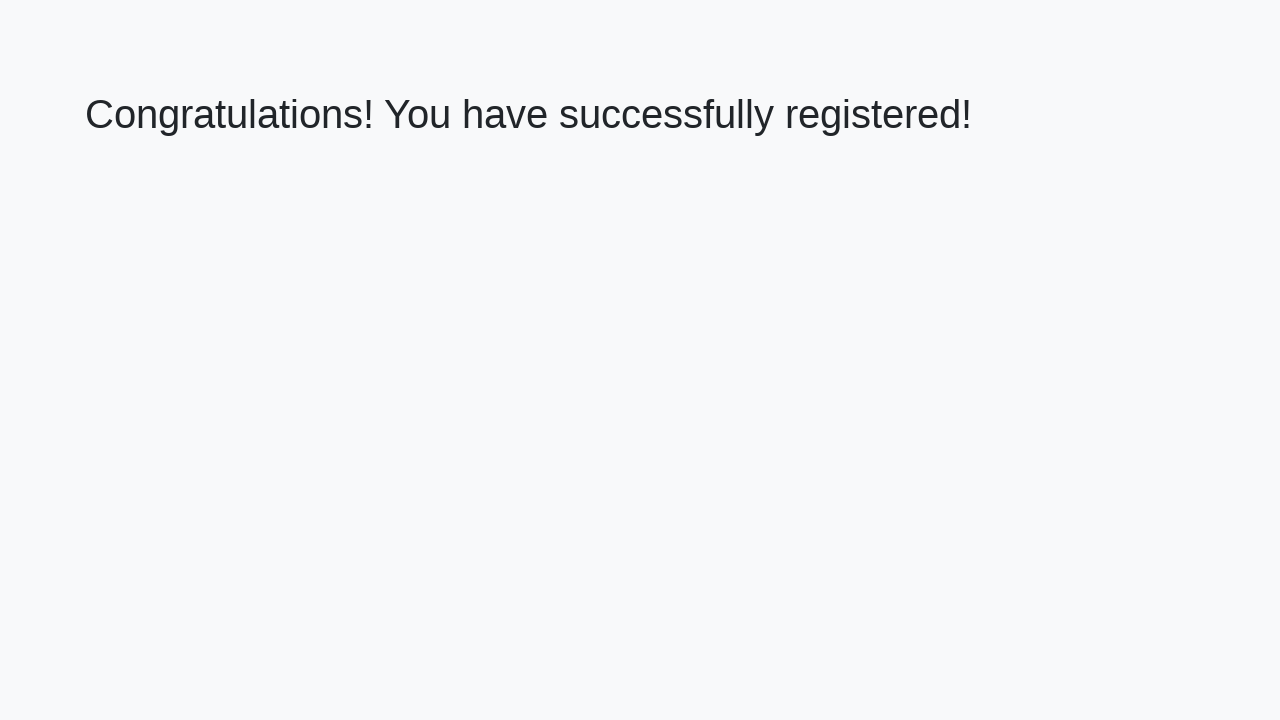

Verified success message matches expected text
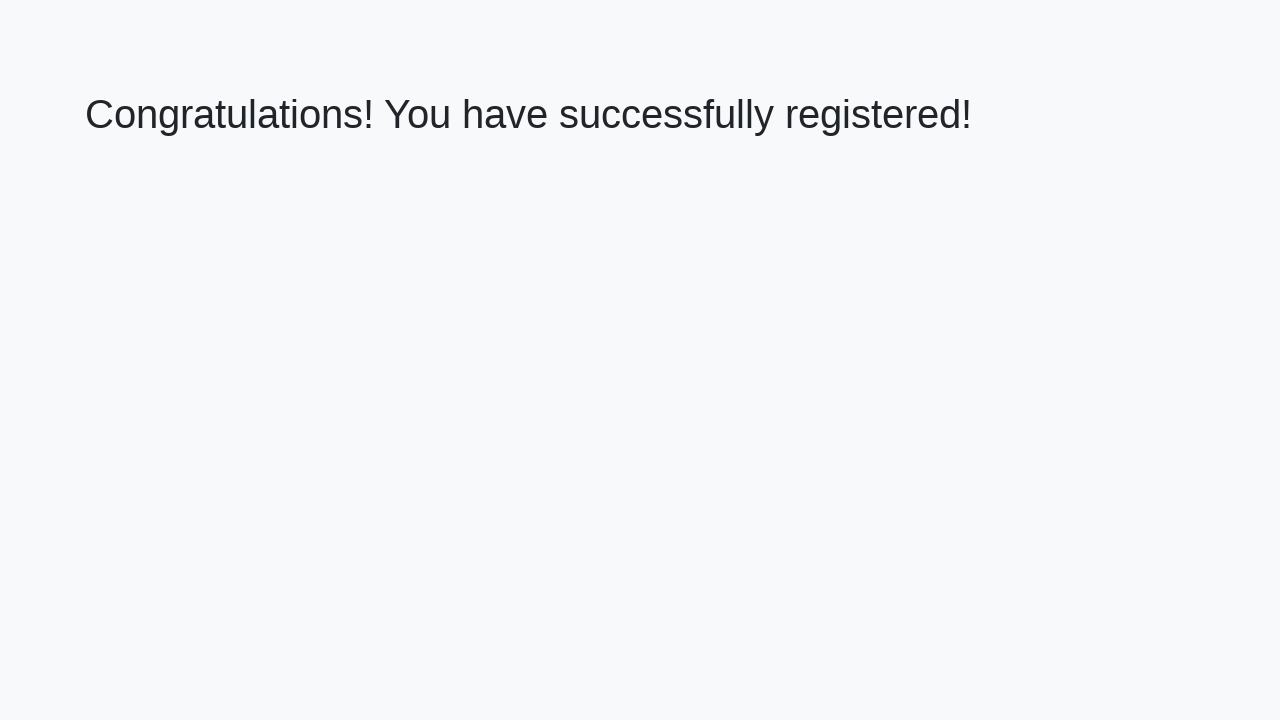

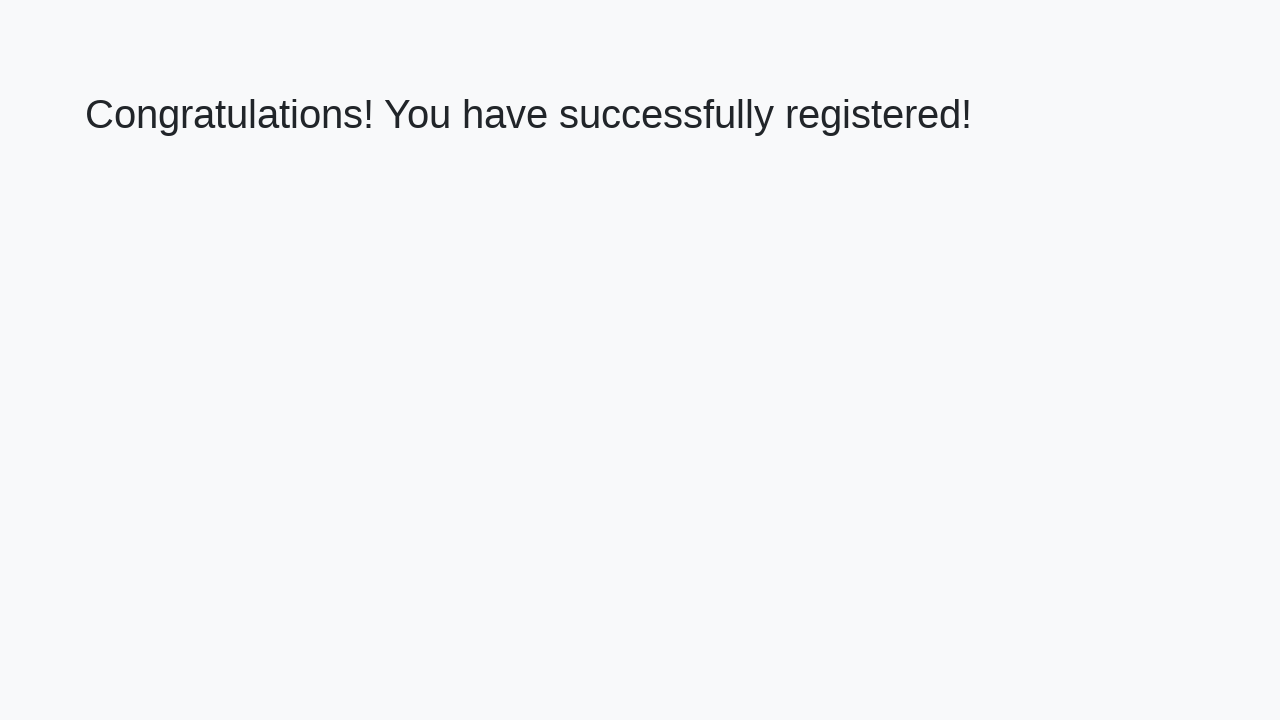